Navigates to Hacker News newest page, waits for posts to load, and clicks through pagination to navigate to subsequent pages of new submissions.

Starting URL: https://news.ycombinator.com/newest

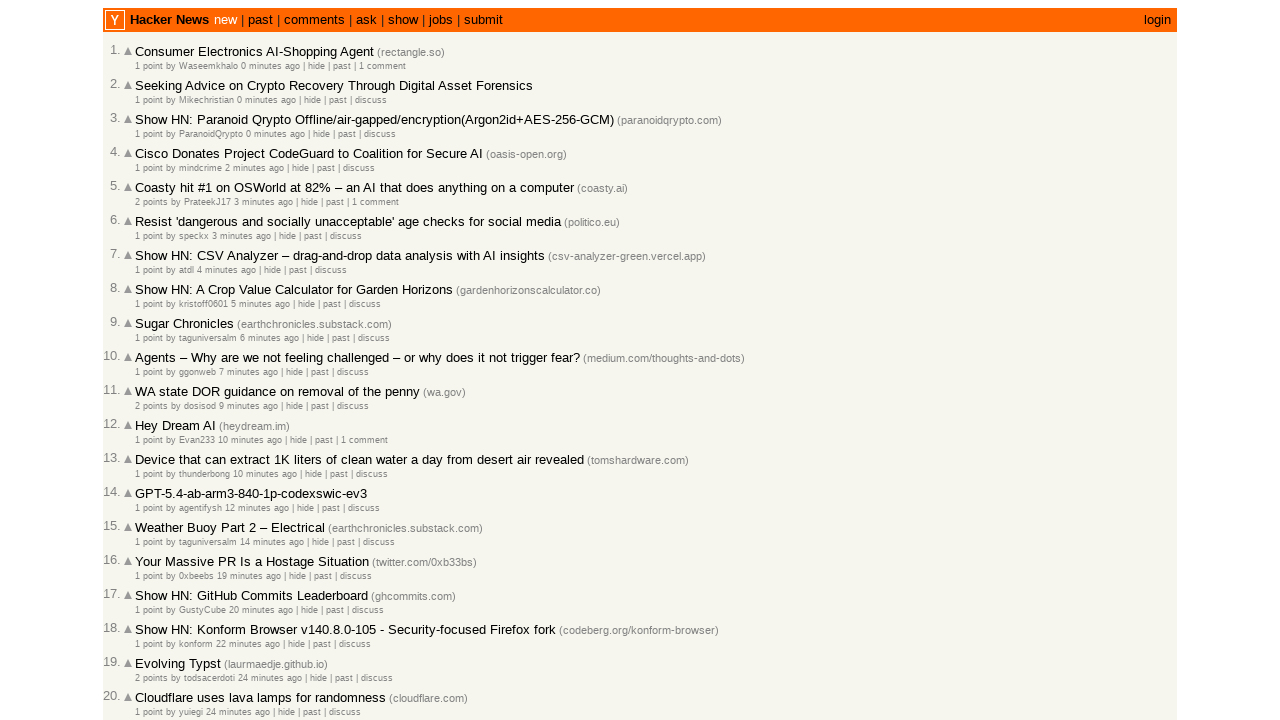

Waited for posts to load on Hacker News newest page
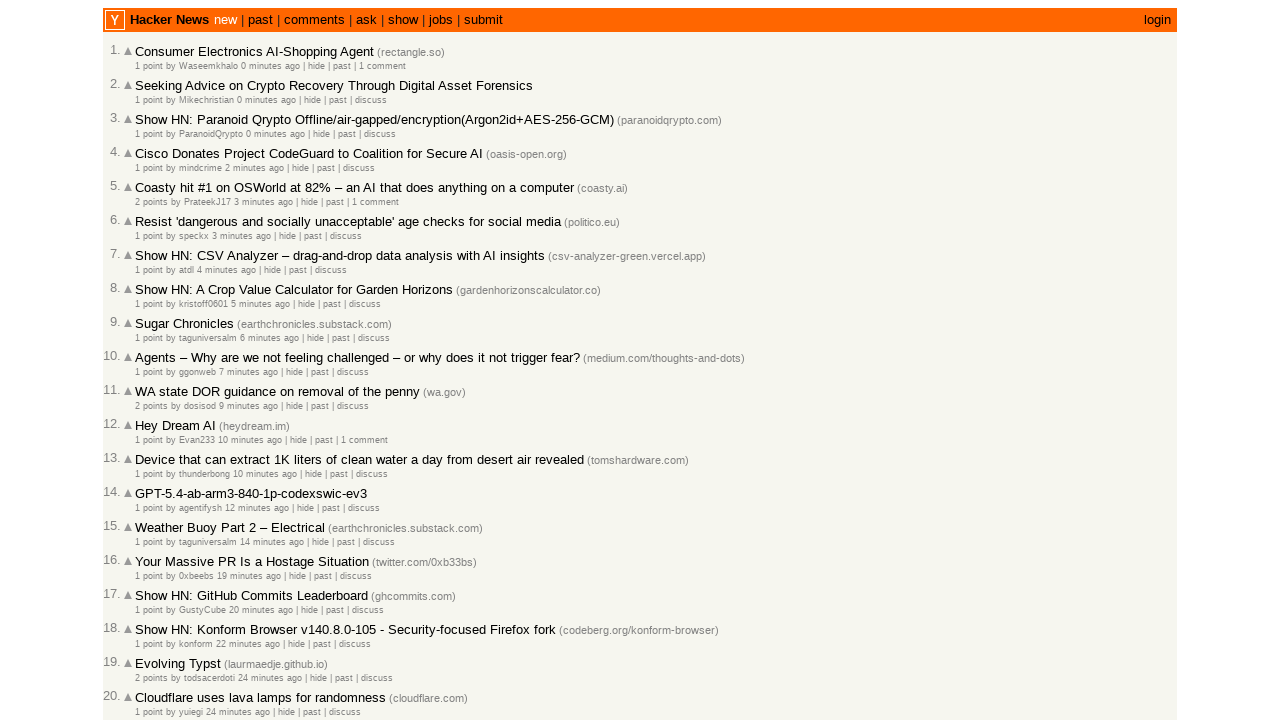

Verified that post titles are visible
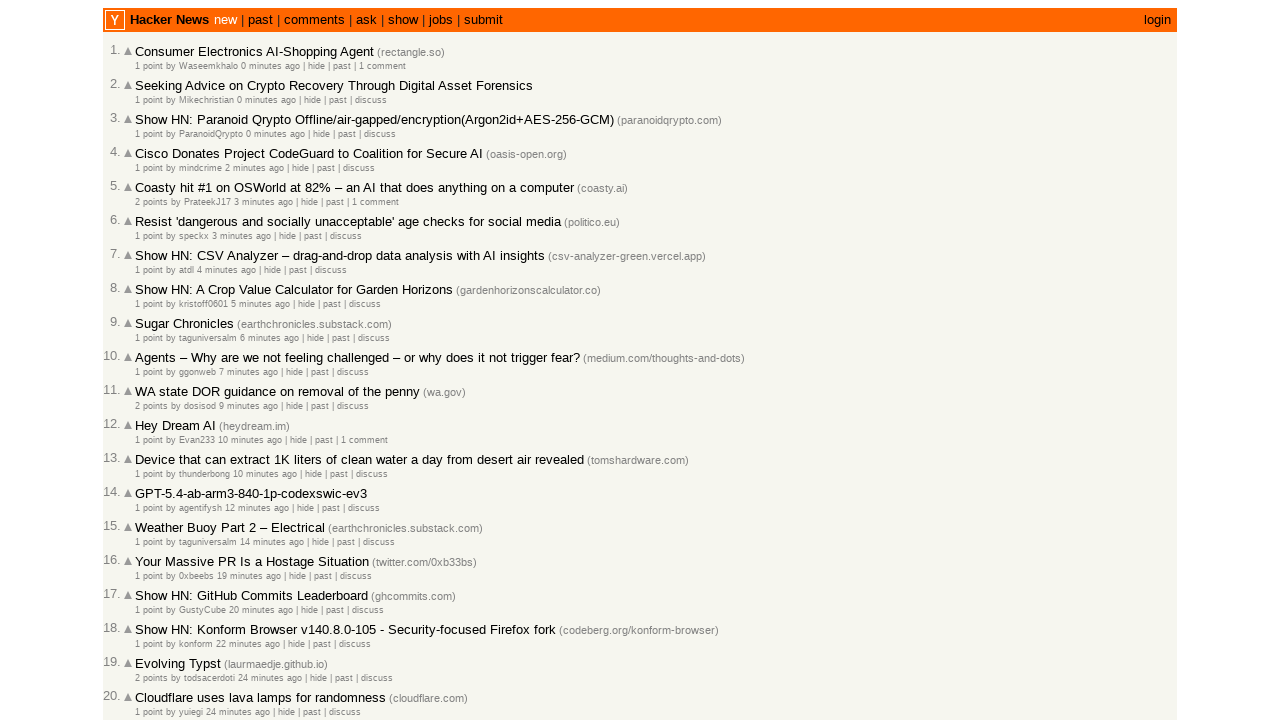

Clicked the 'More' link to navigate to the next page at (149, 616) on a.morelink
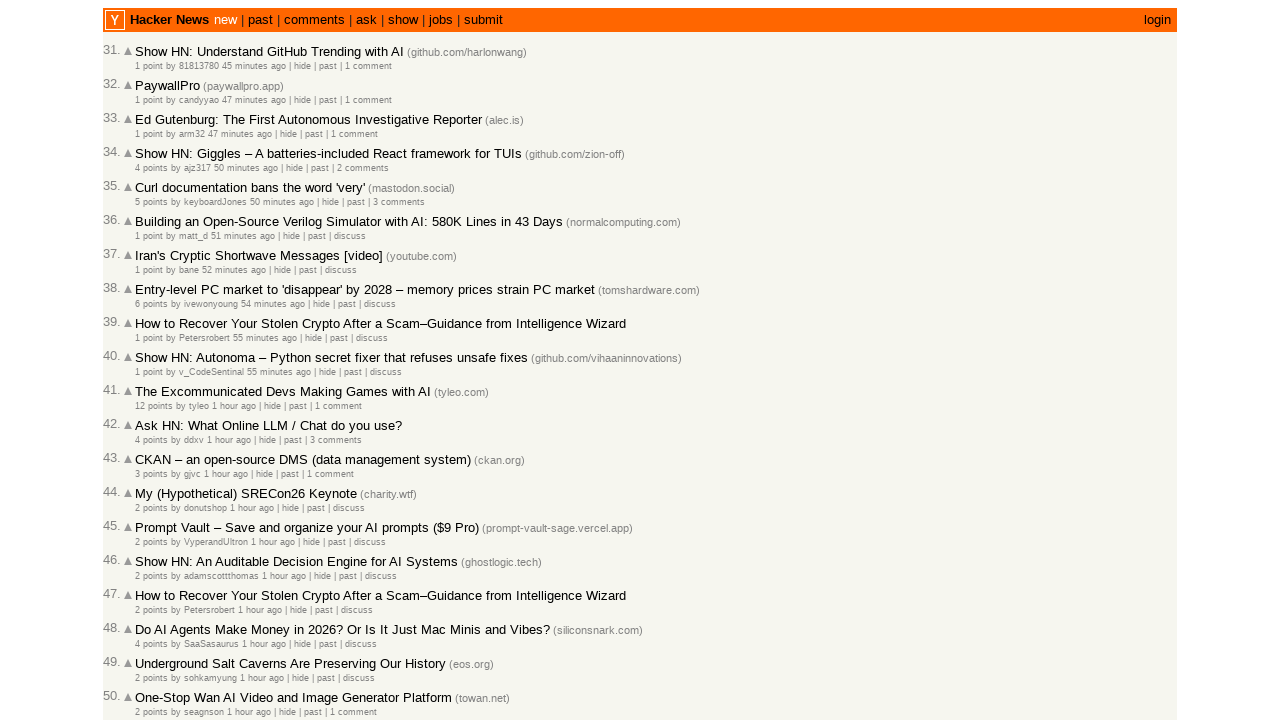

Waited for posts to load on the next page
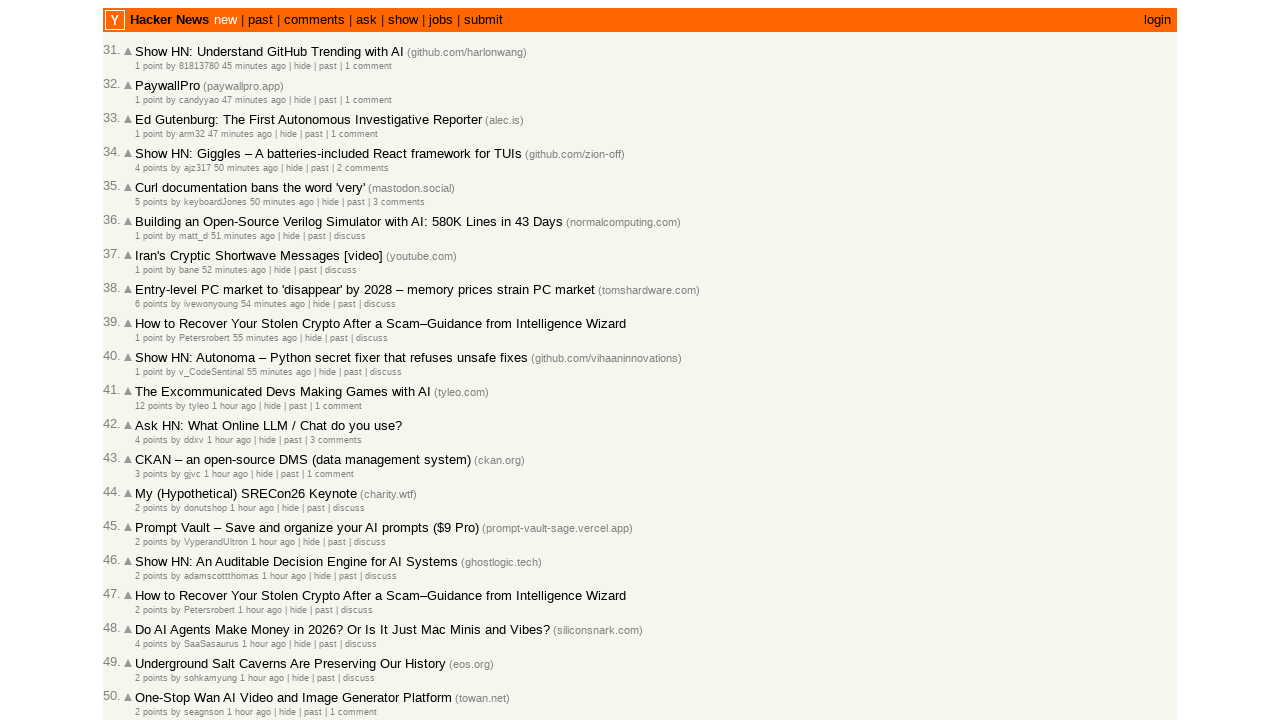

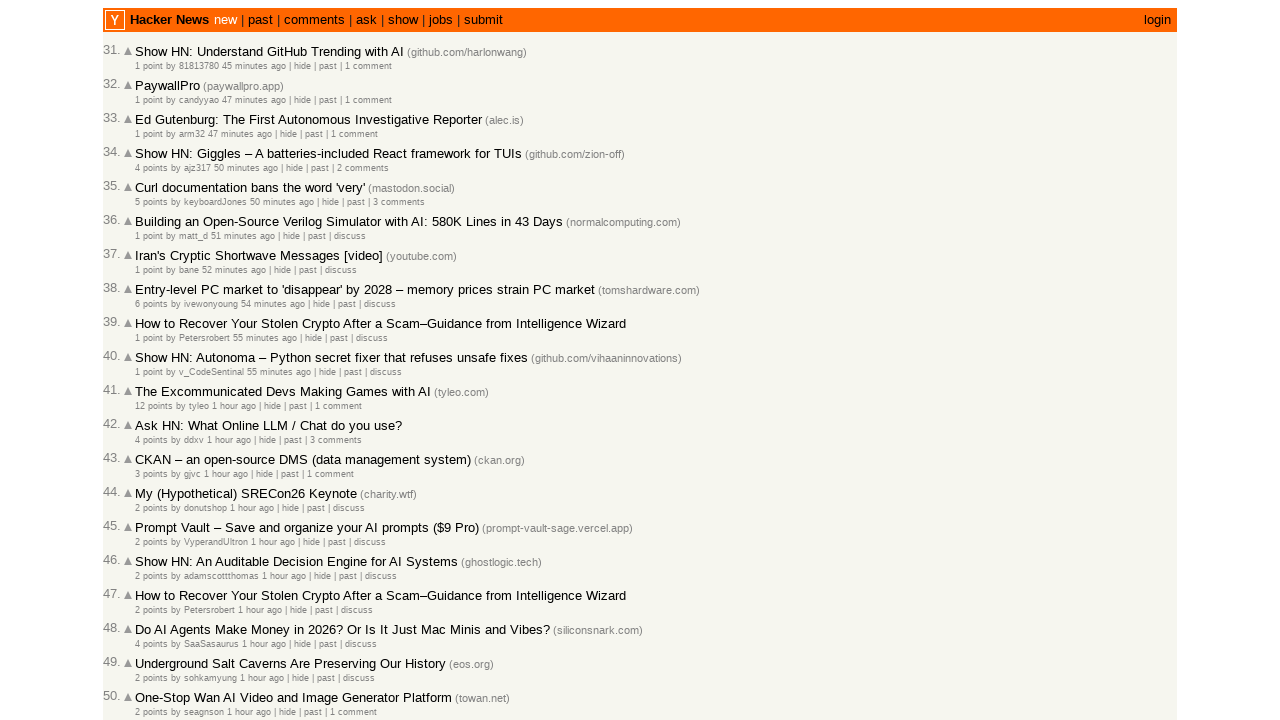